Demonstrates implicit wait concept by clicking a button and waiting for an element to appear

Starting URL: https://eviltester.github.io/supportclasses/#2000

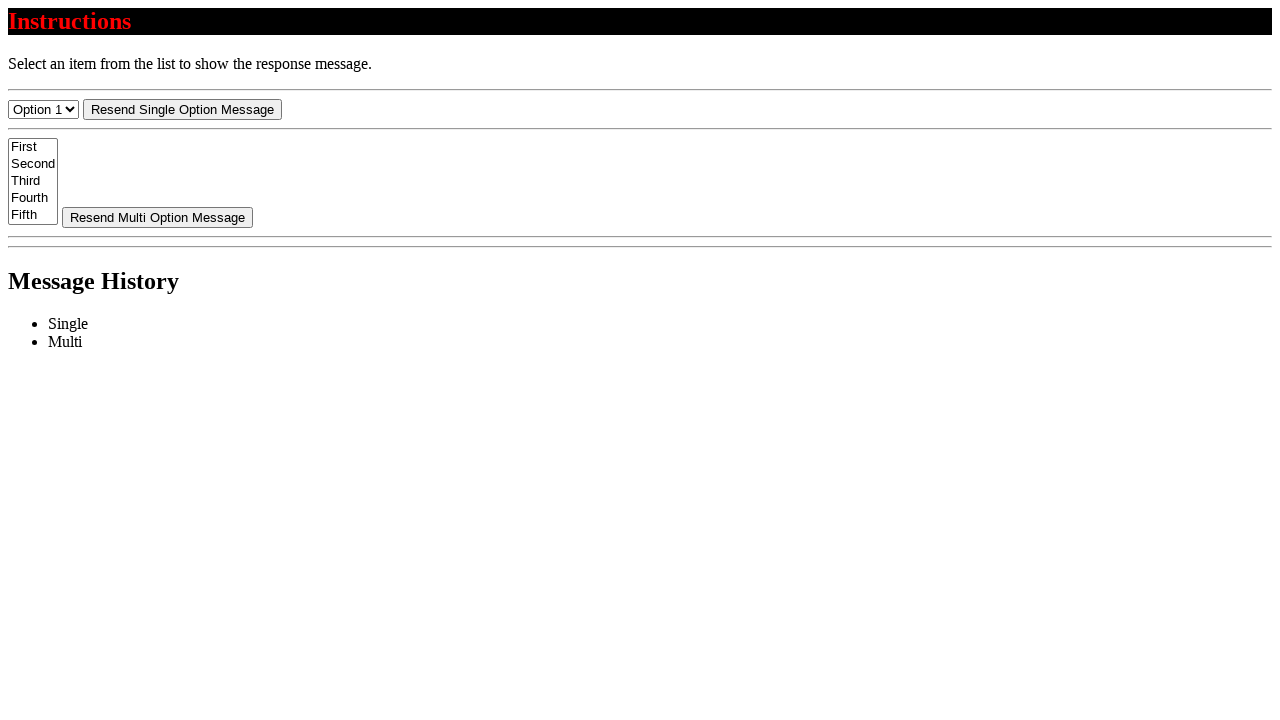

Clicked resend button at (182, 109) on #resend-select
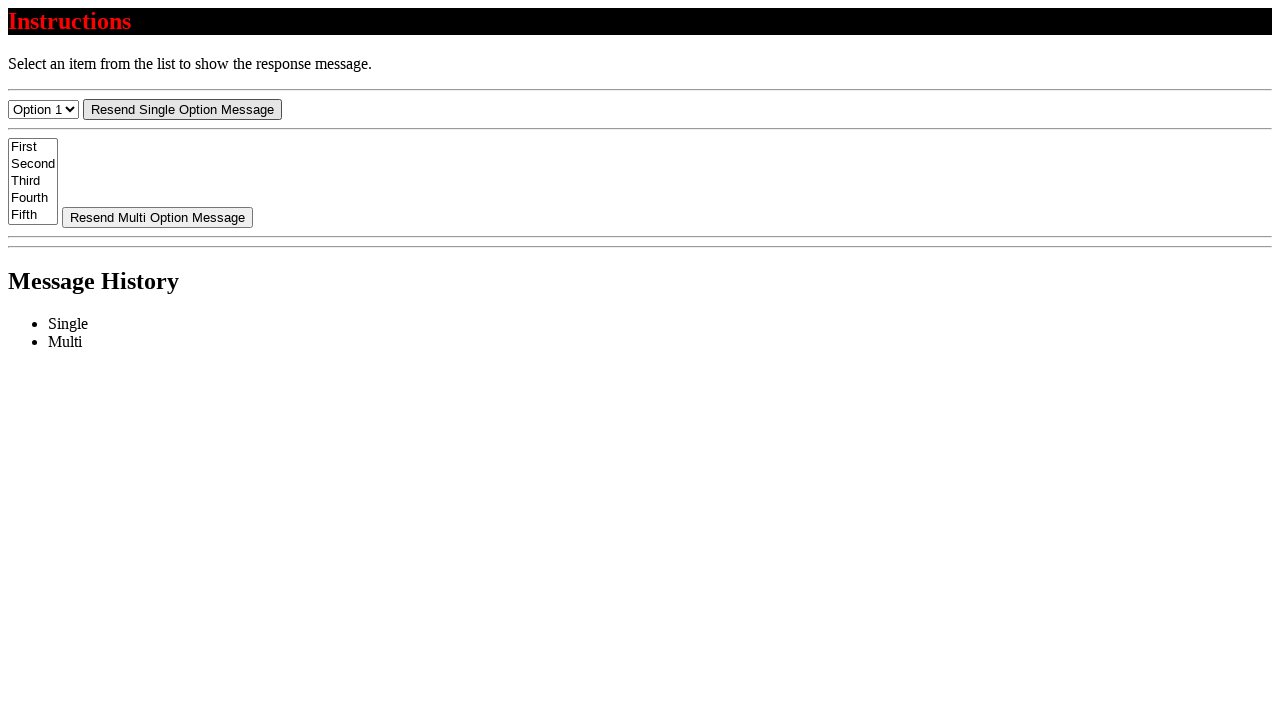

Waited for message element to appear in list
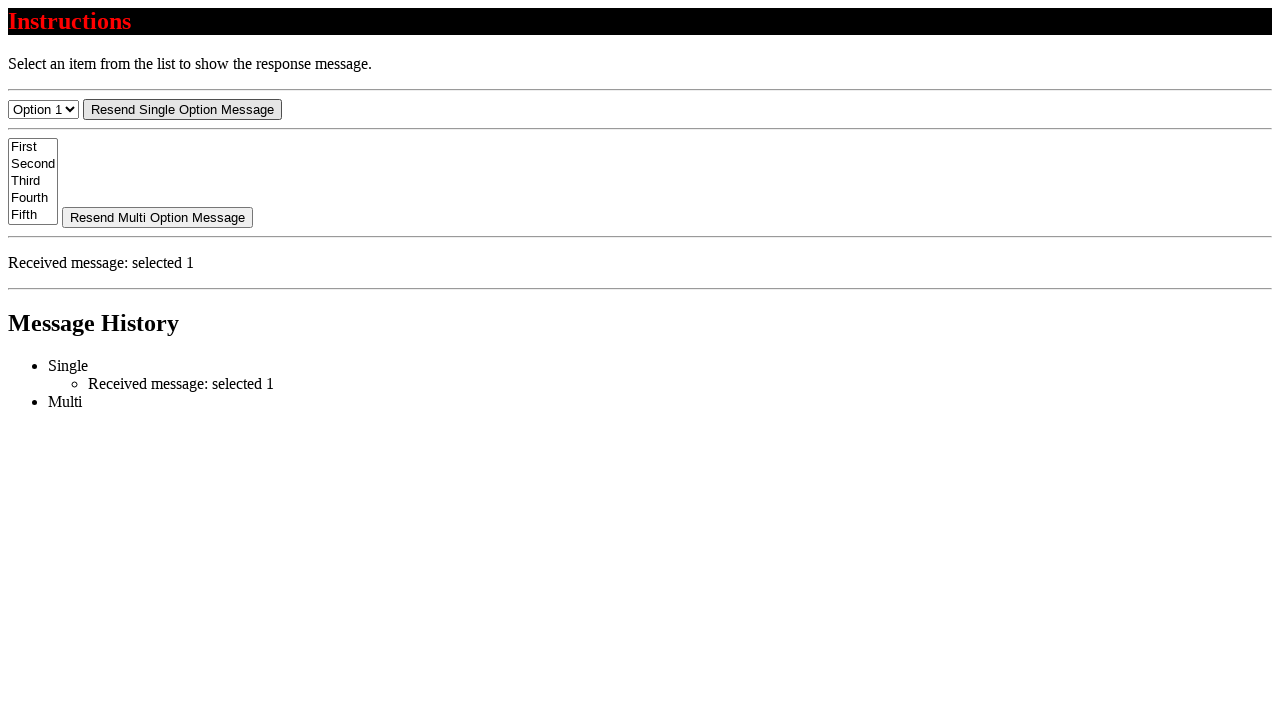

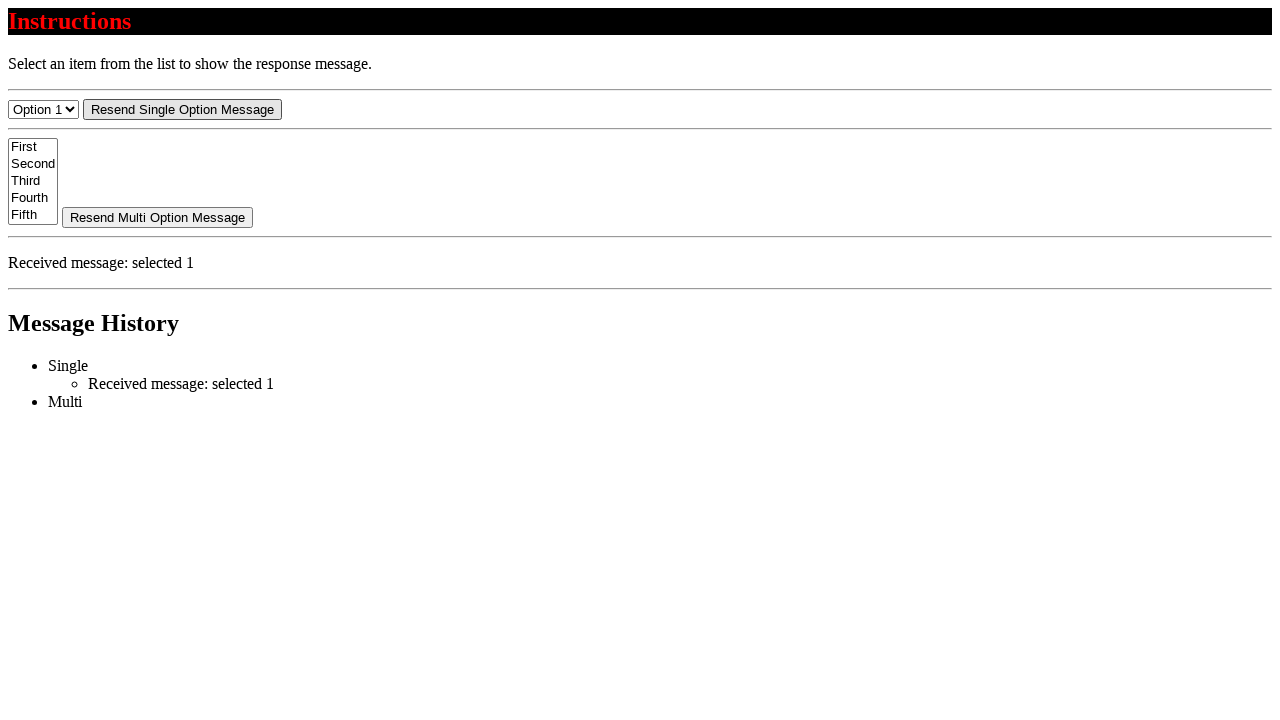